Tests whether the dropdown options on a select element are displayed in sorted order by comparing the original list with a sorted version

Starting URL: https://www.globalsqa.com/demo-site/select-dropdown-menu/

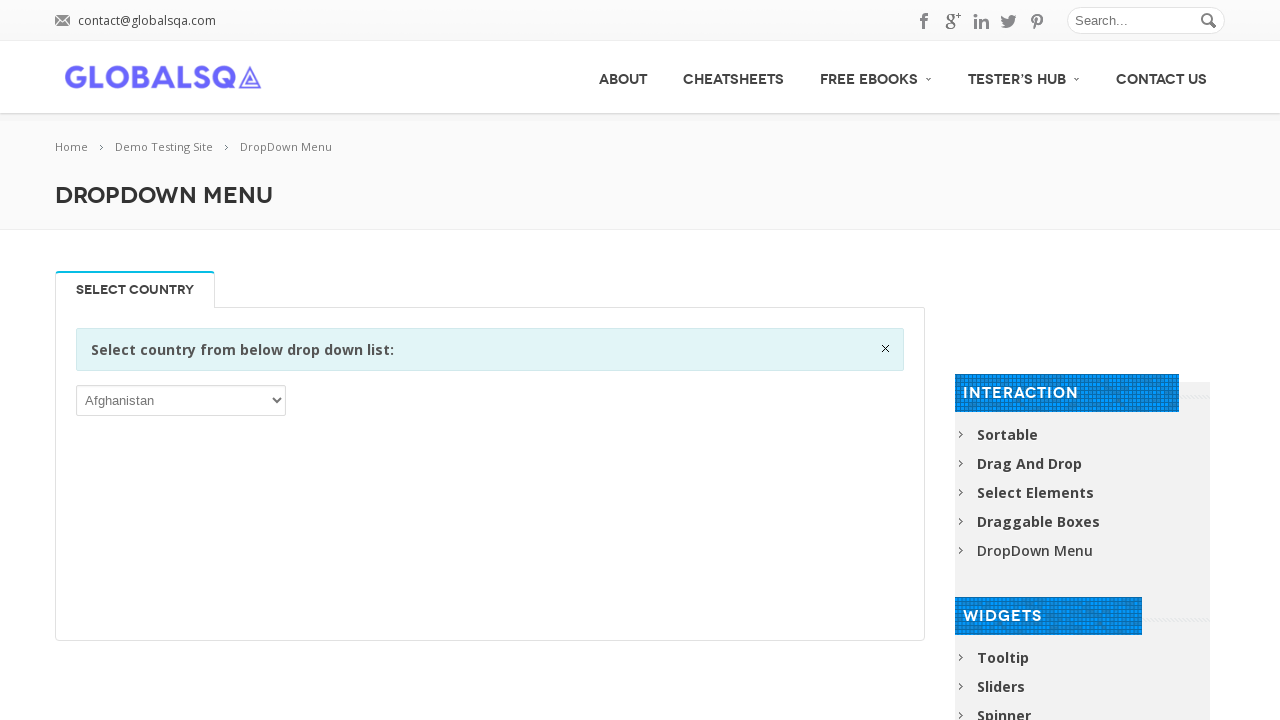

Navigated to Global QA dropdown demo page
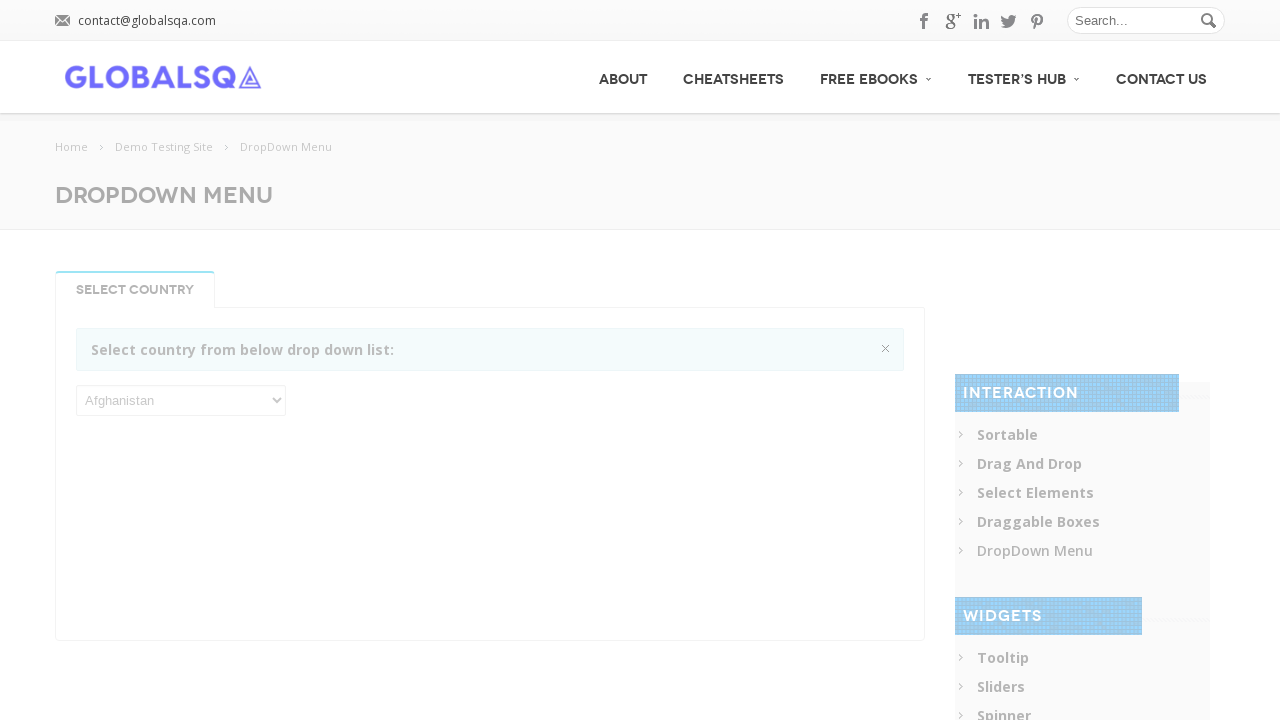

Located the dropdown select element
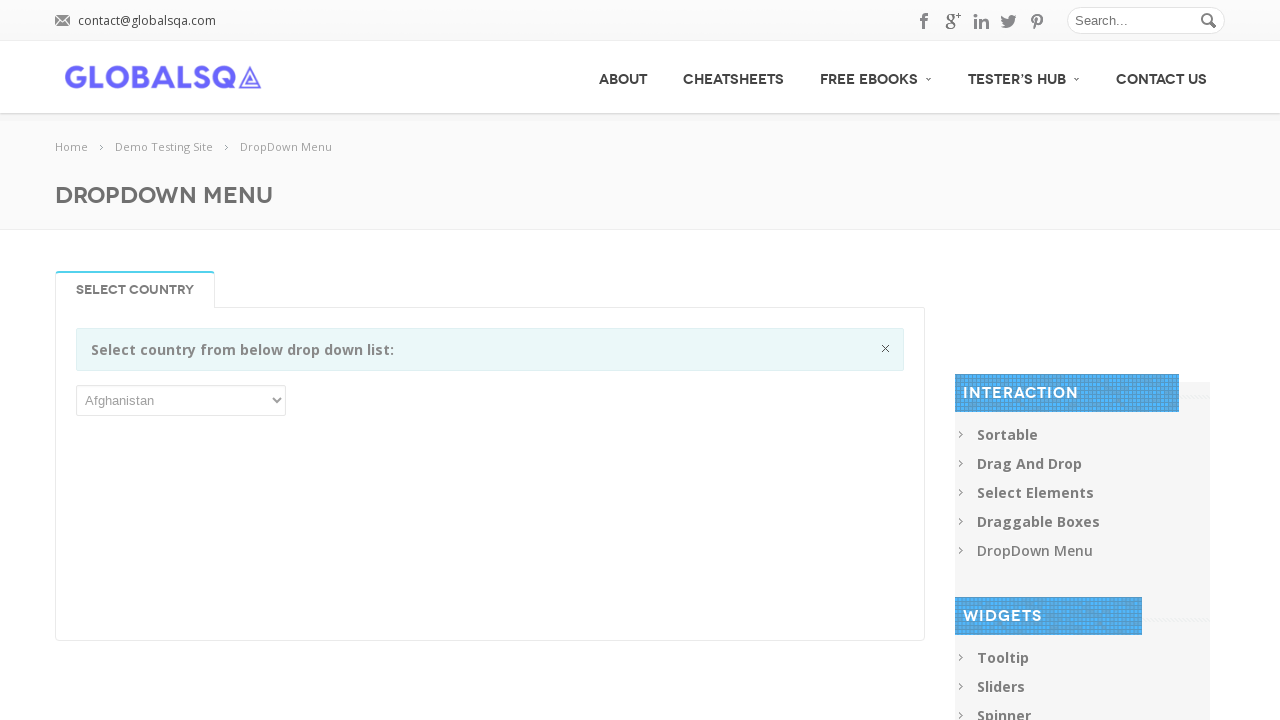

Retrieved 249 dropdown options
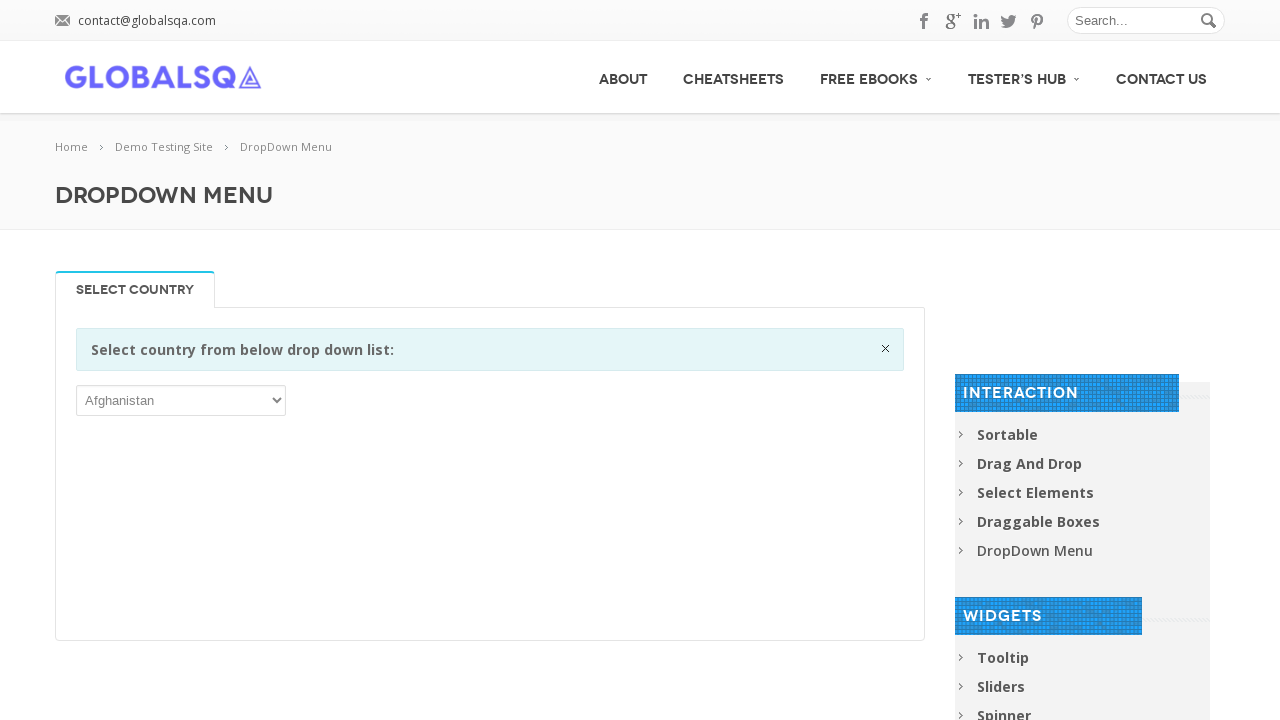

Created sorted copy of dropdown options
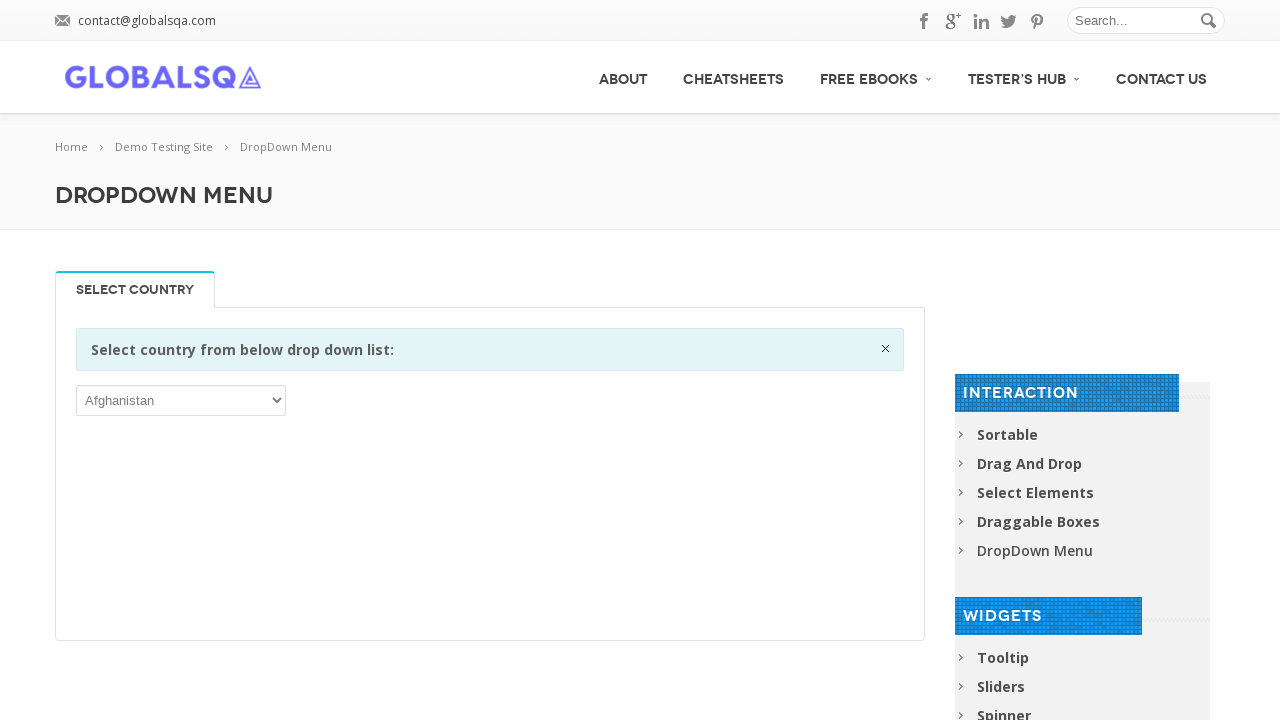

Assertion failed: Dropdown options are NOT in sorted order
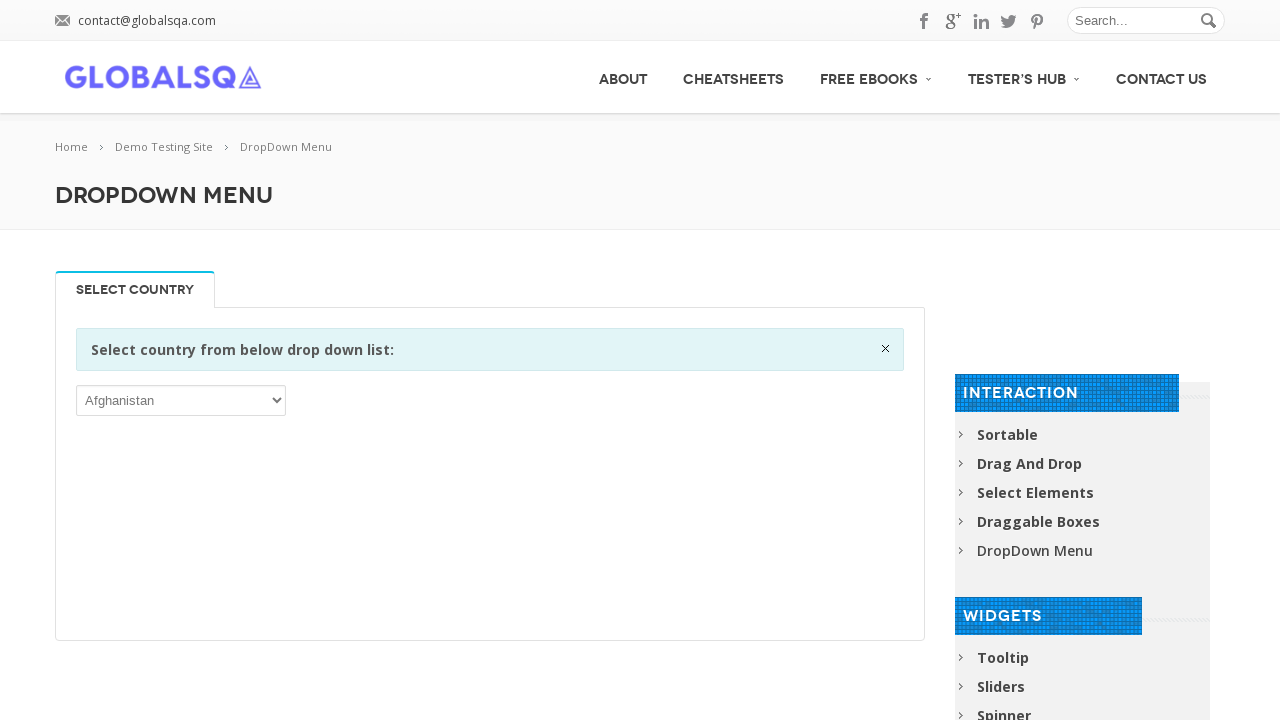

Logged sorted options list for reference
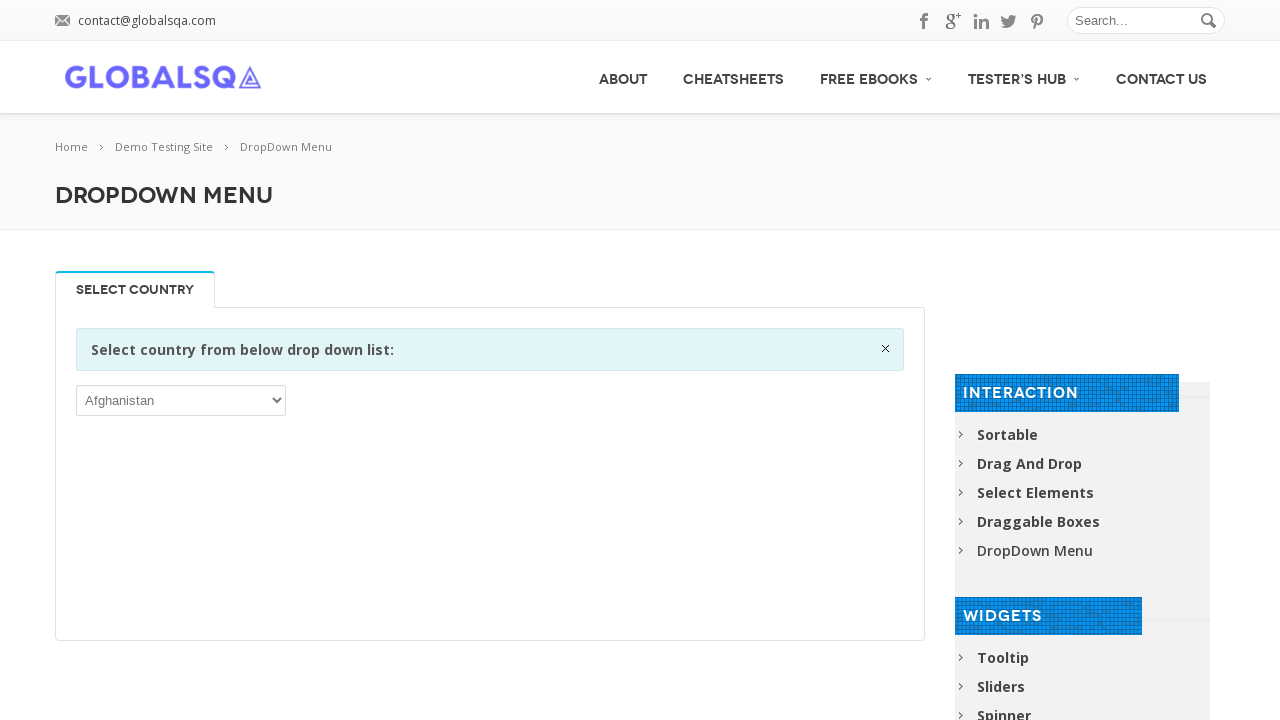

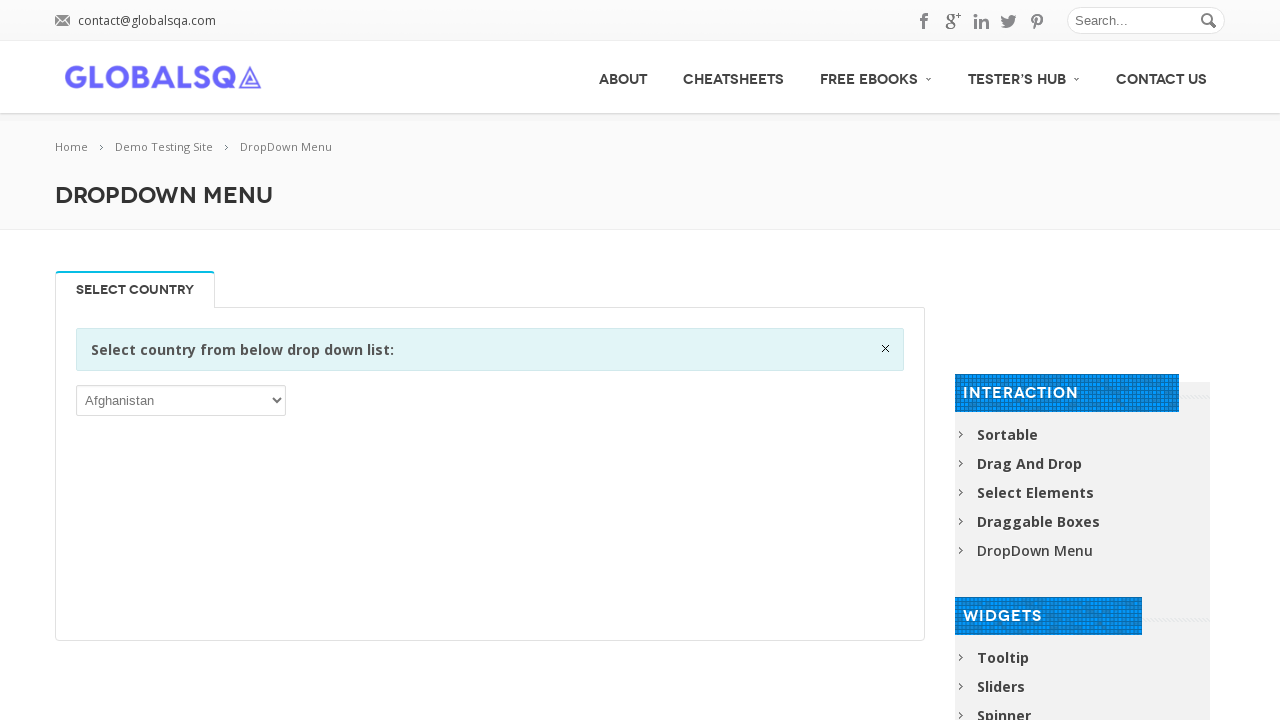